Tests JavaScript alert handling by clicking a button that triggers an alert and accepting it

Starting URL: https://the-internet.herokuapp.com/javascript_alerts

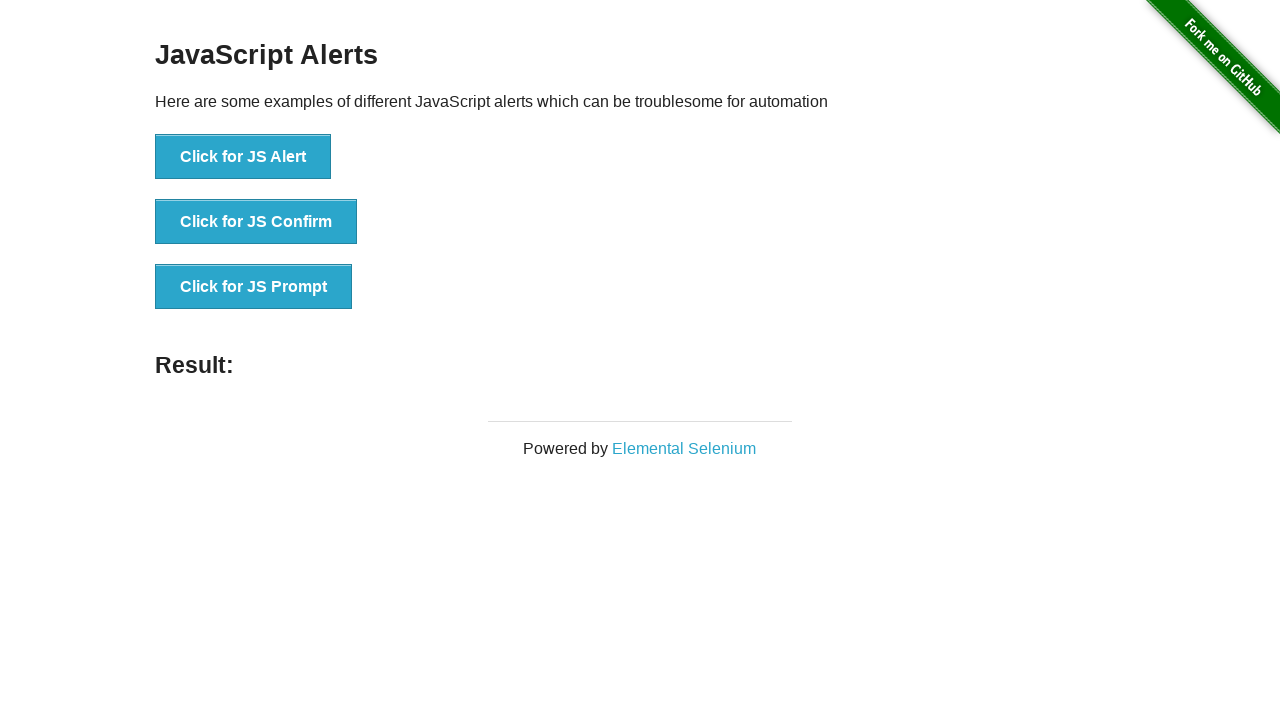

Set up dialog handler to accept alerts
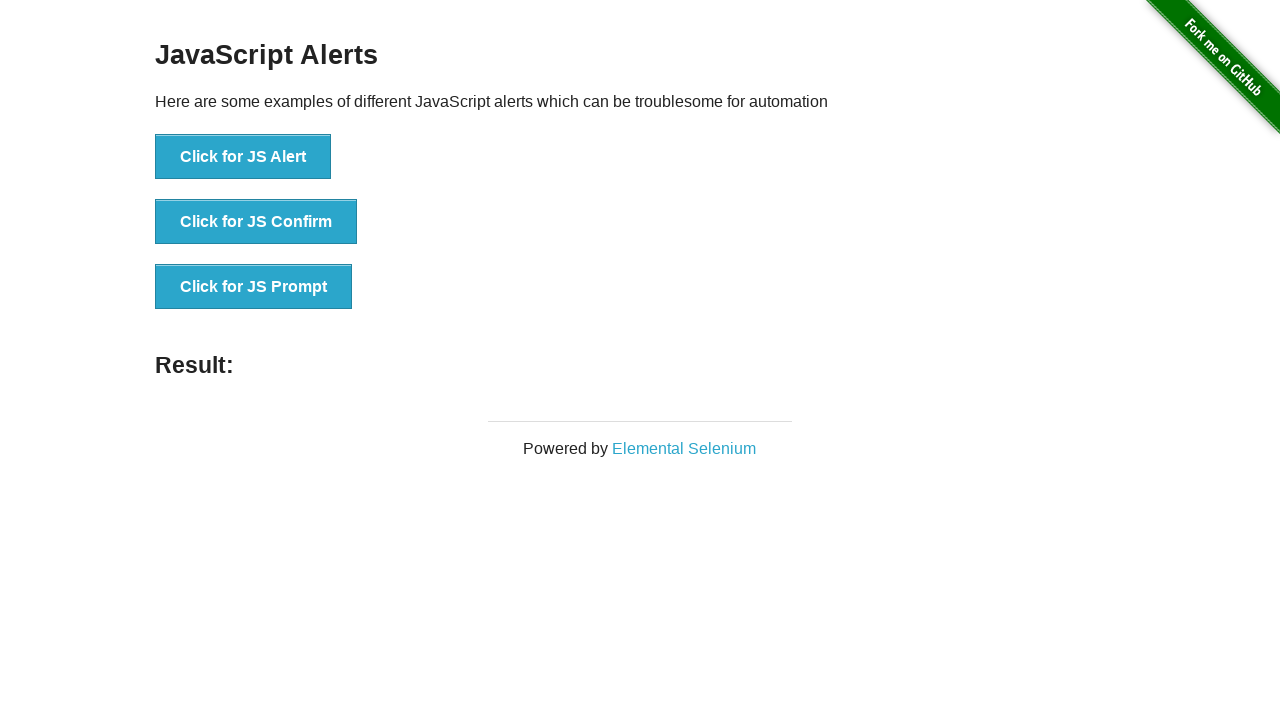

Clicked the JS Alert button at (243, 157) on button[onclick='jsAlert()']
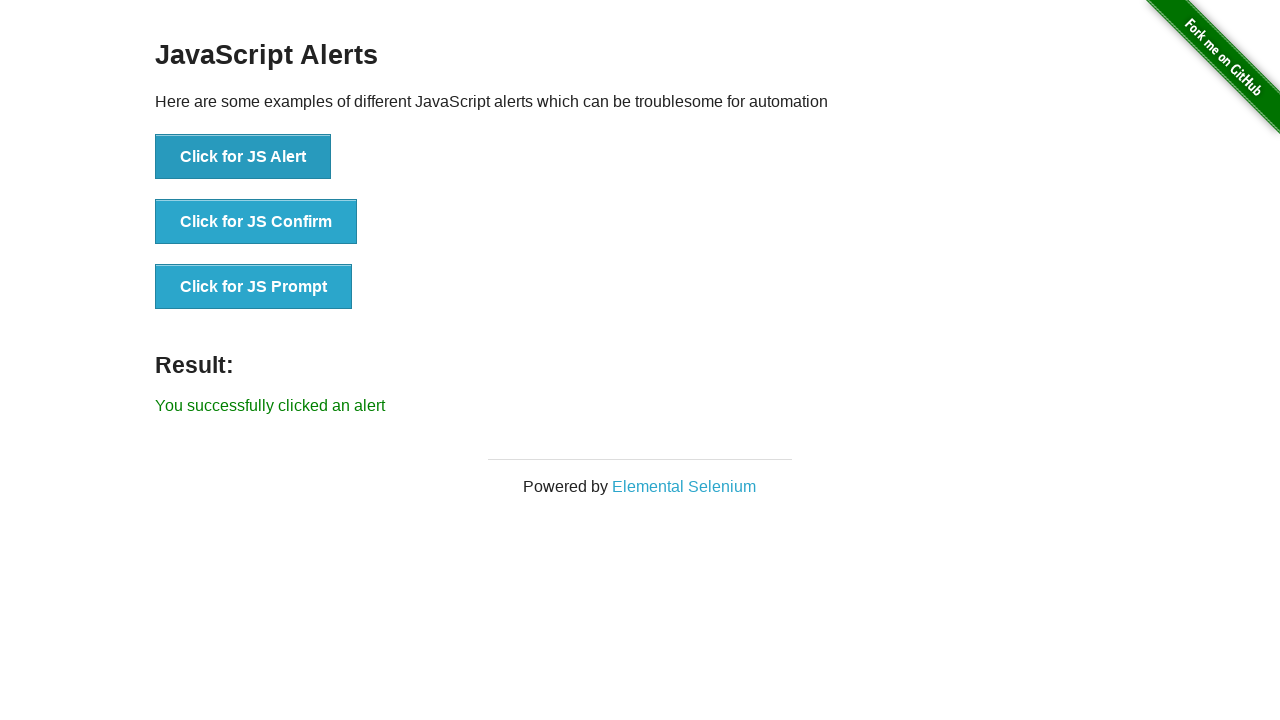

Alert was handled and result text appeared
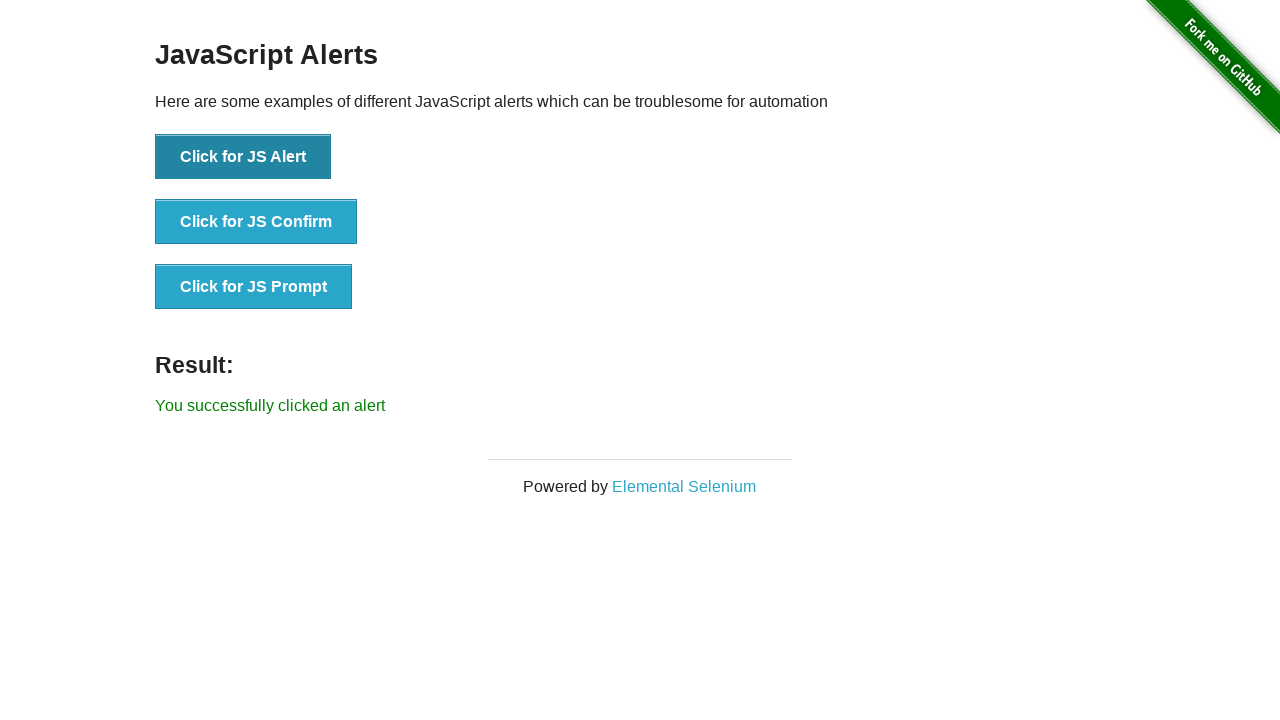

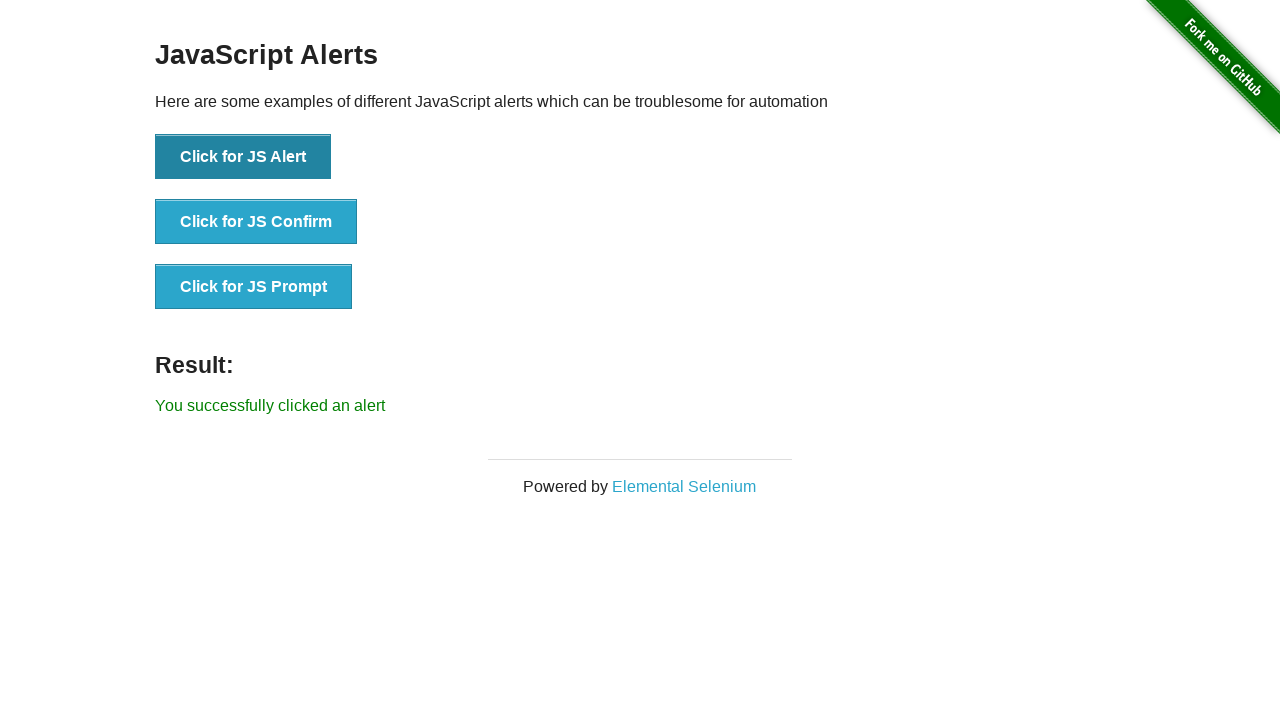